Fills out a form with first name, last name, and email, then submits it by clicking the submit button

Starting URL: https://secure-retreat-92358.herokuapp.com/

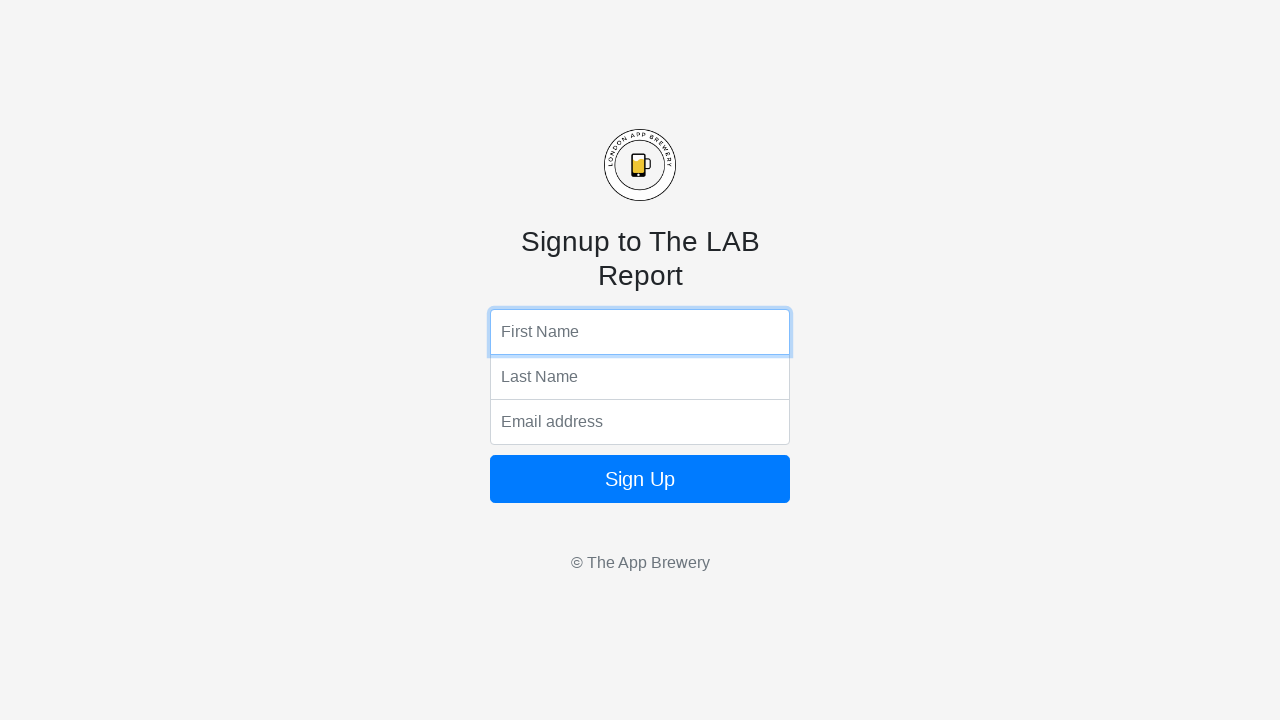

Filled first name field with 'Juan' on input[name='fName']
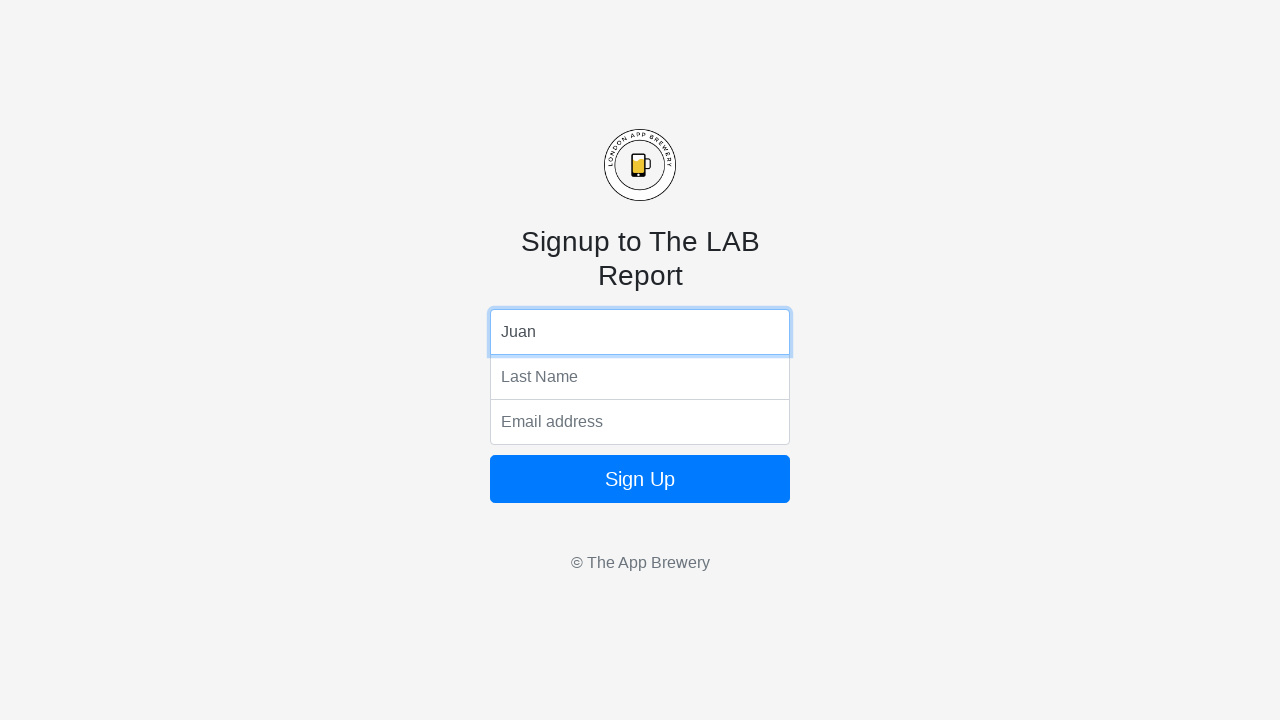

Filled last name field with 'Rodriguez' on input[name='lName']
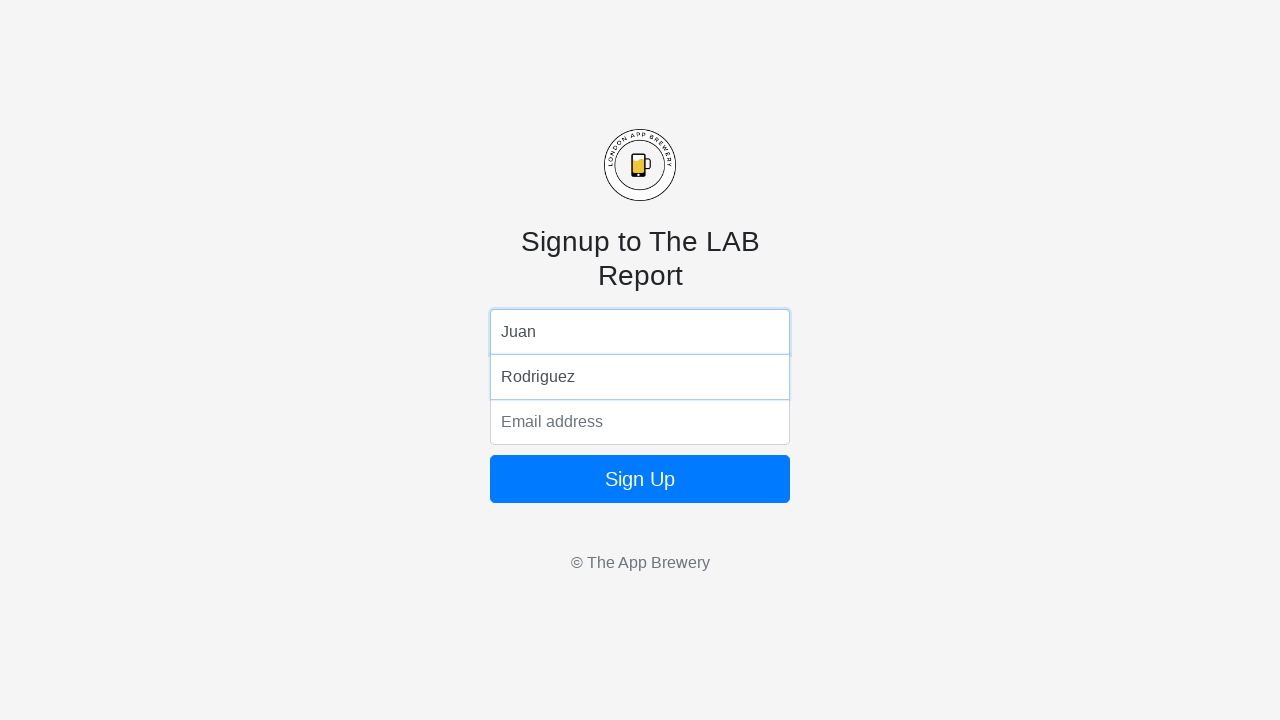

Filled email field with 'test@example.com' on input[name='email']
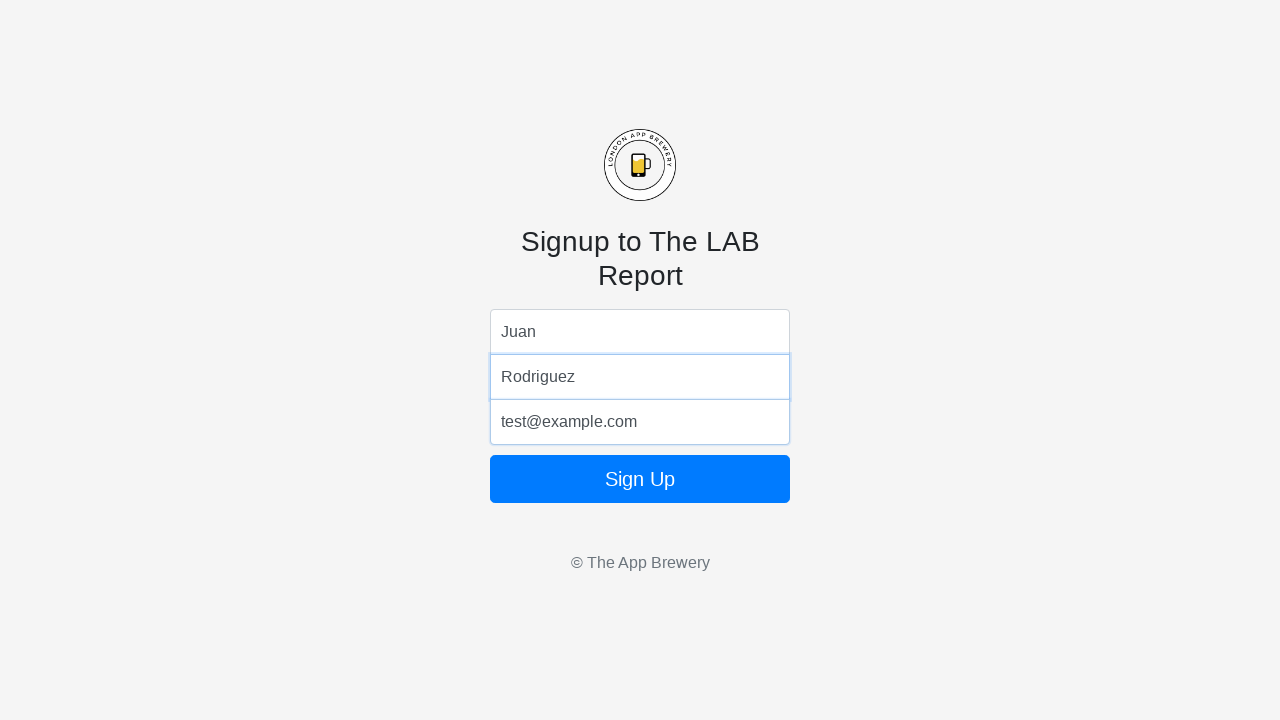

Clicked submit button to submit the form at (640, 479) on .btn
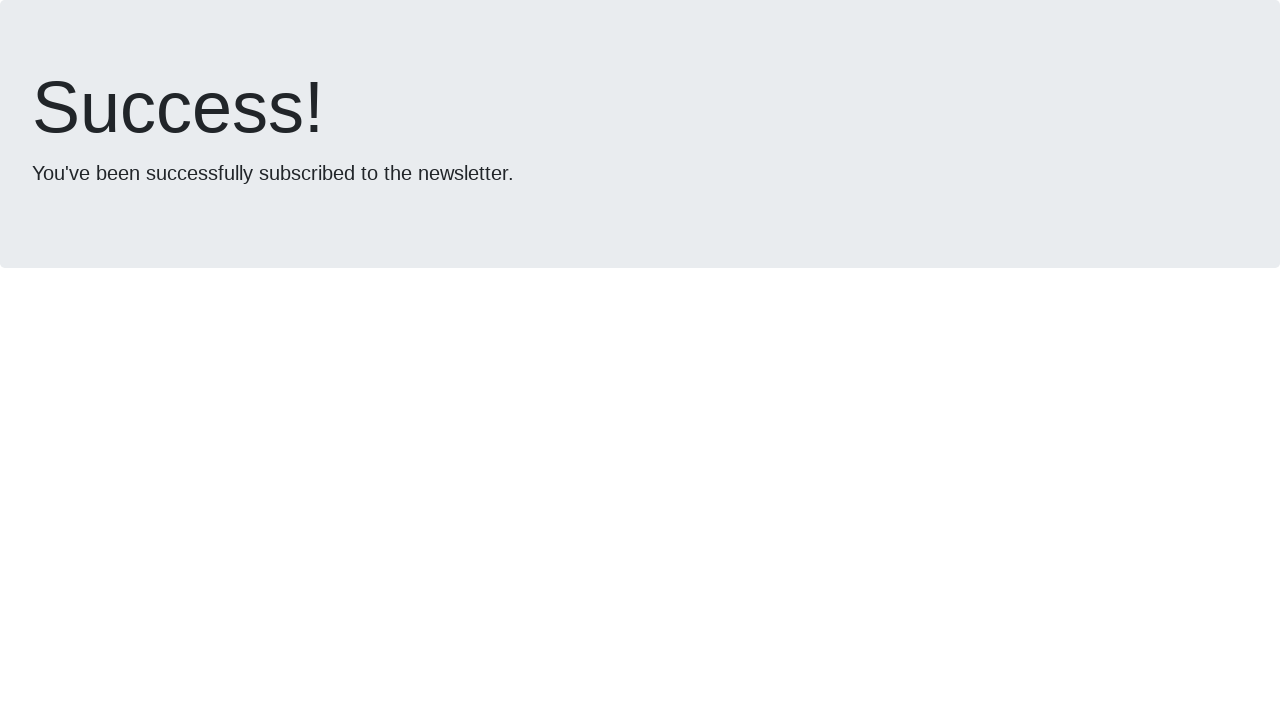

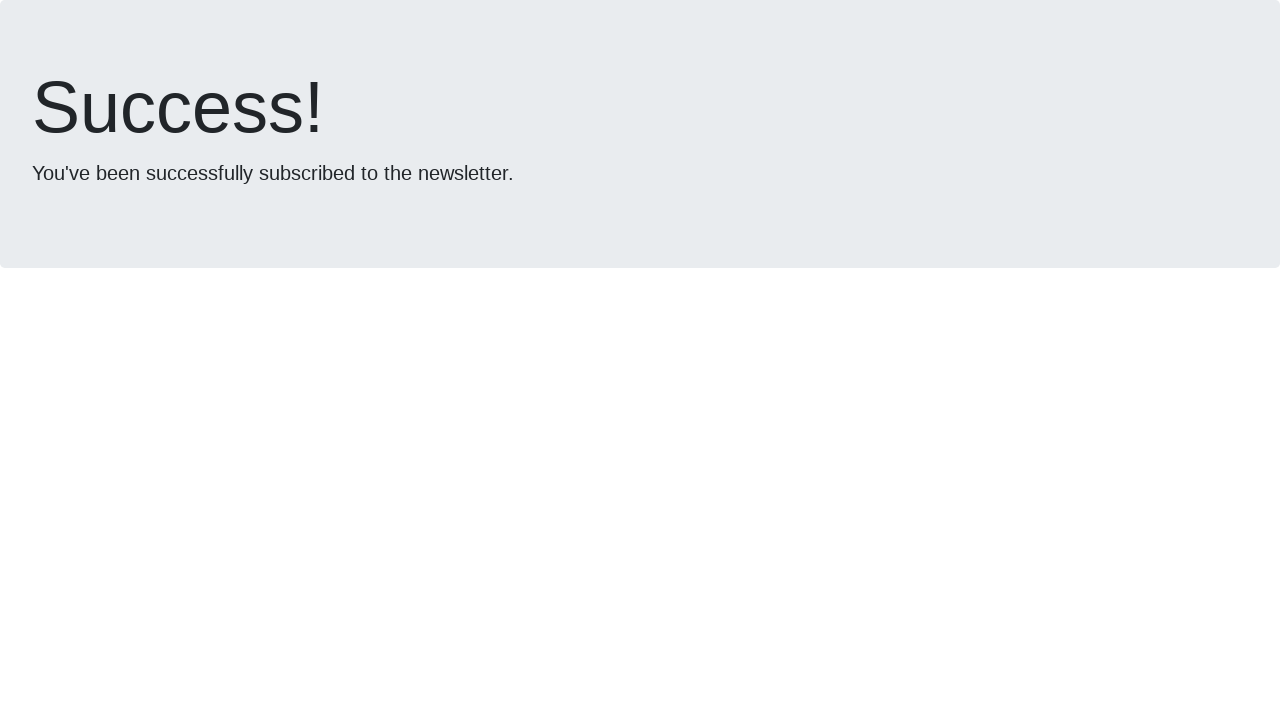